Tests window switching functionality by clicking a link that opens a new window, switching to the new window to verify its title, closing it, then switching back to the original window and verifying its title.

Starting URL: https://www.selenium.dev/selenium/web/window_switching_tests/page_with_frame.html

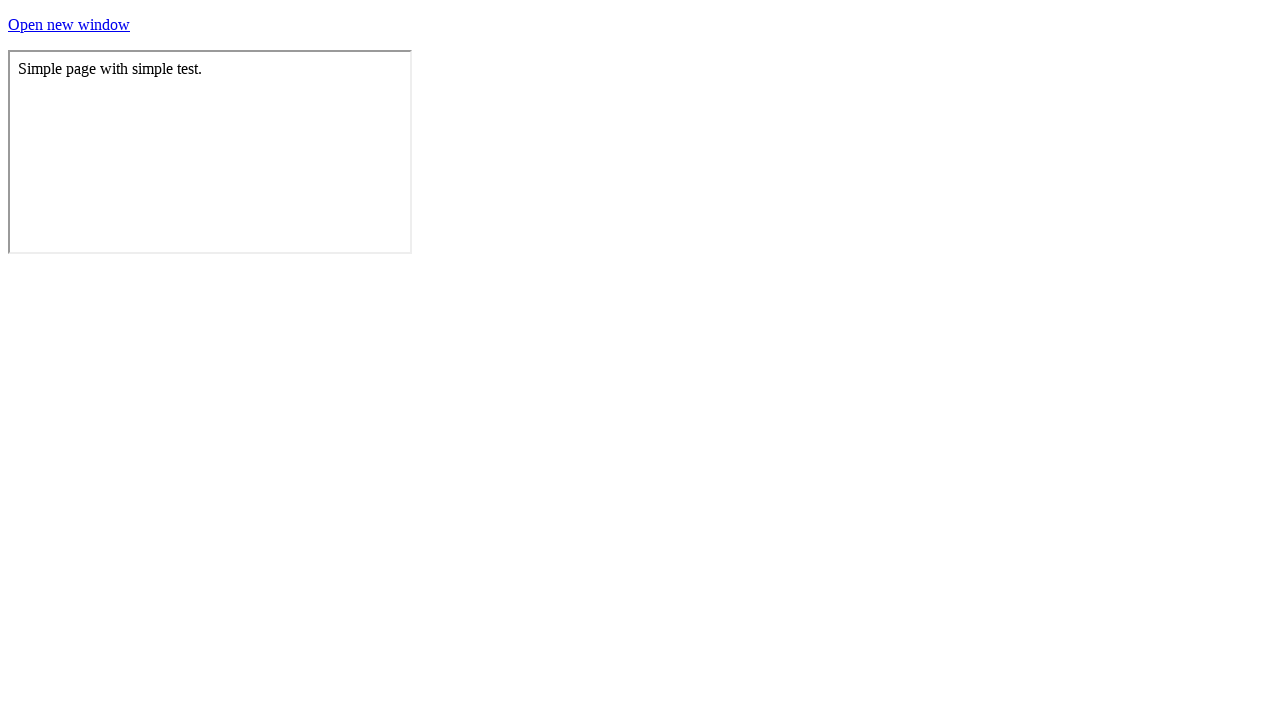

Clicked link that opens a new window at (69, 24) on #a-link-that-opens-a-new-window
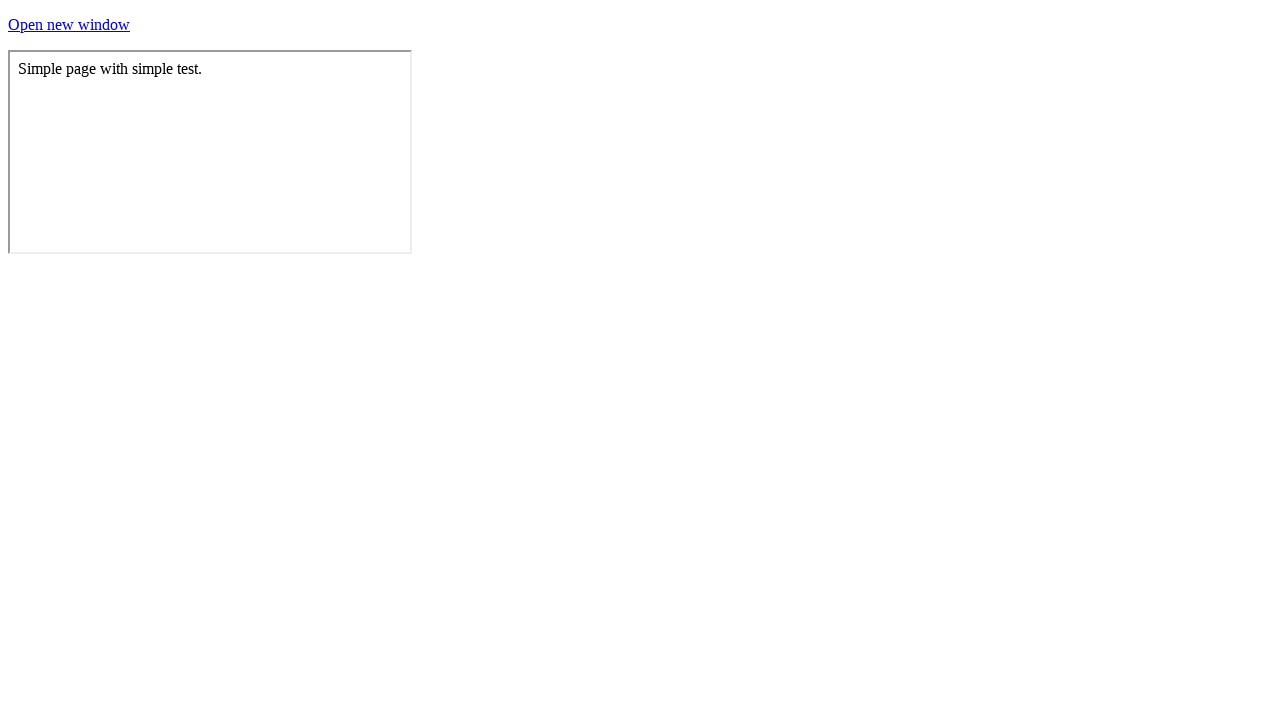

New window opened and page object retrieved
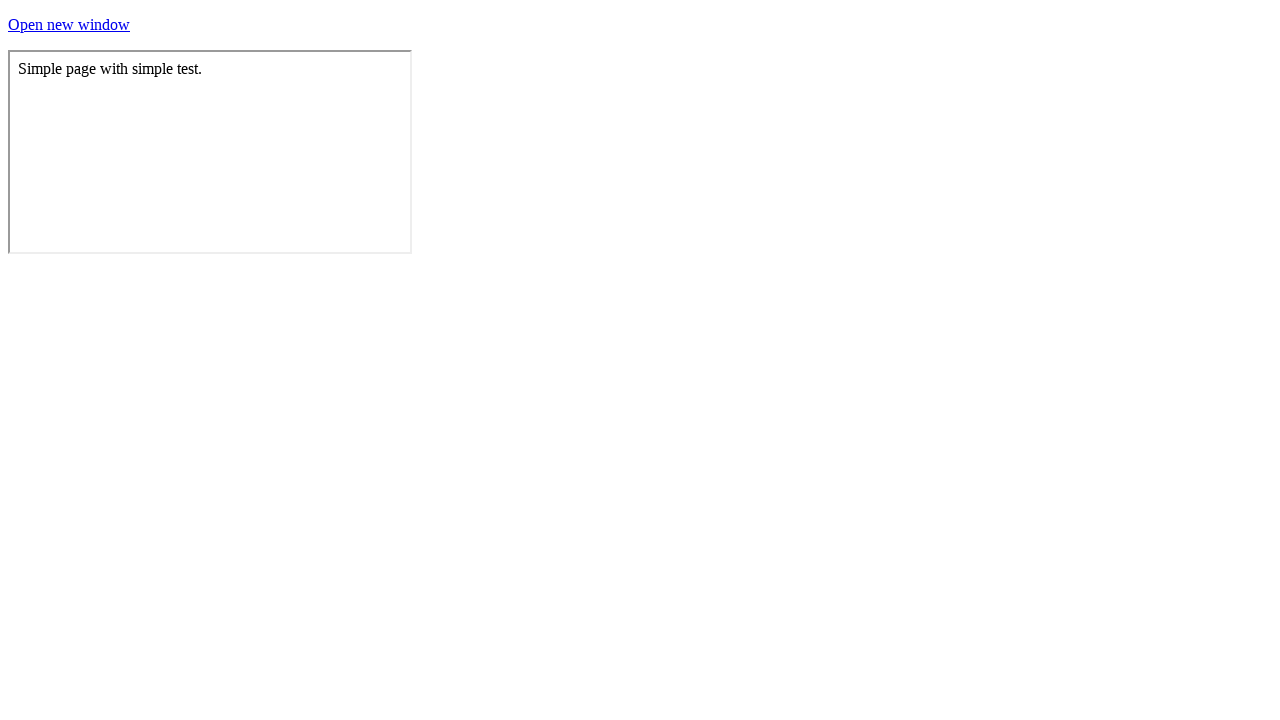

New window finished loading
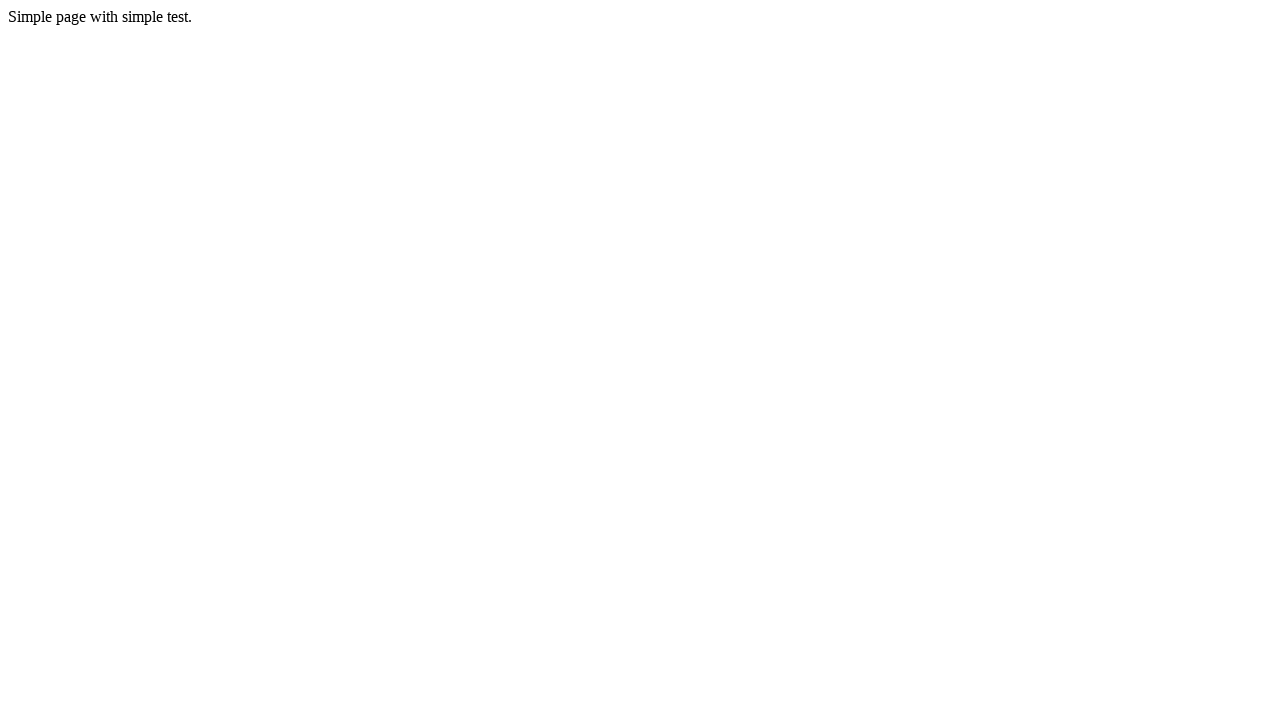

Retrieved new window title: 'Simple Page'
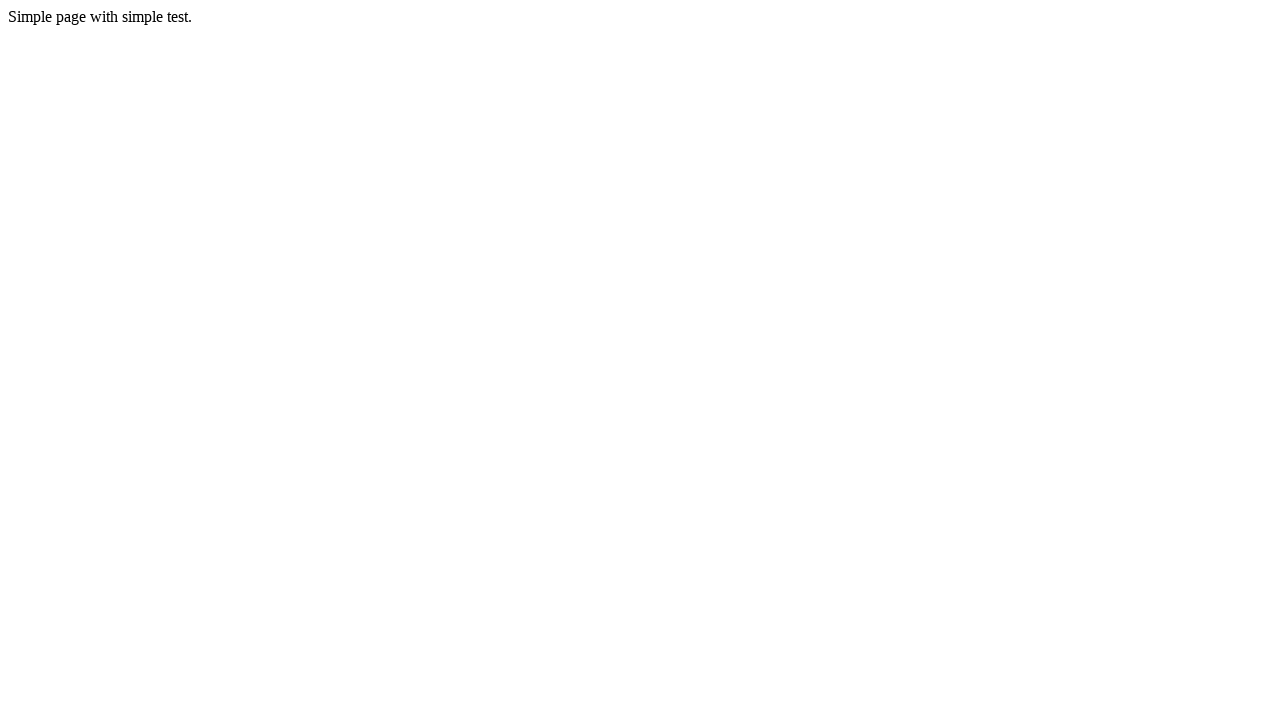

Verified new window title is 'Simple Page'
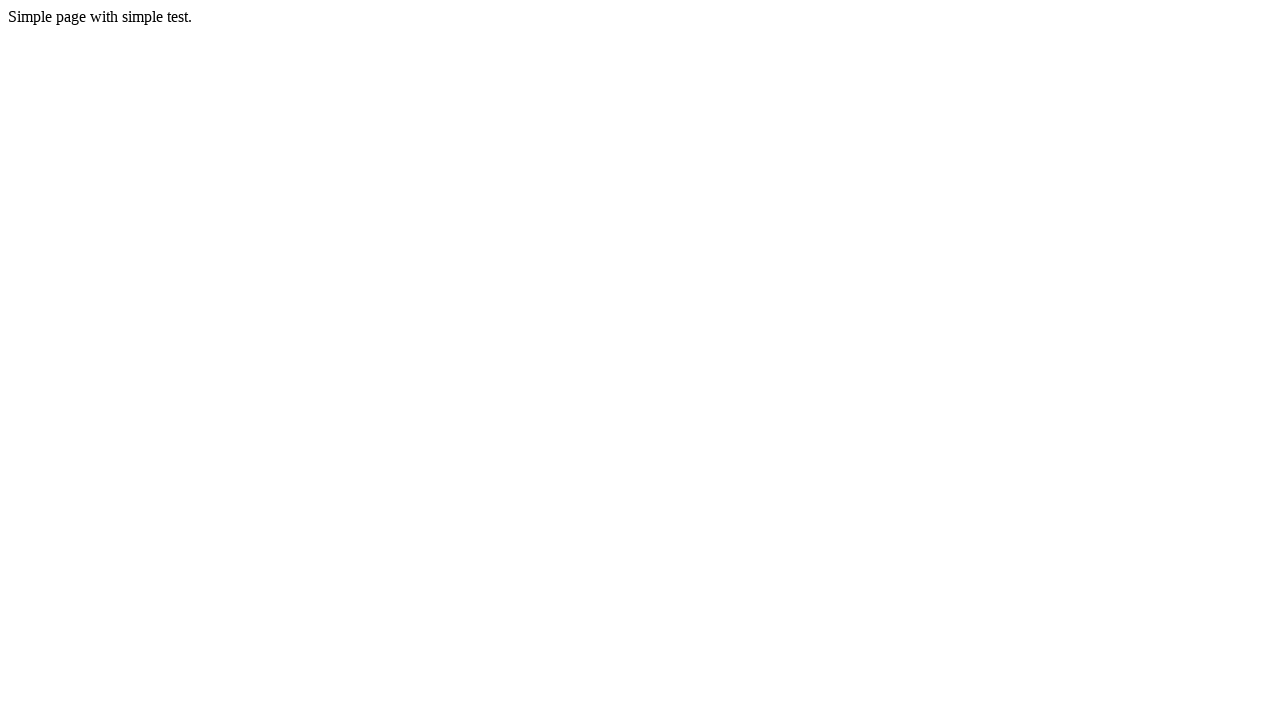

Closed the new window
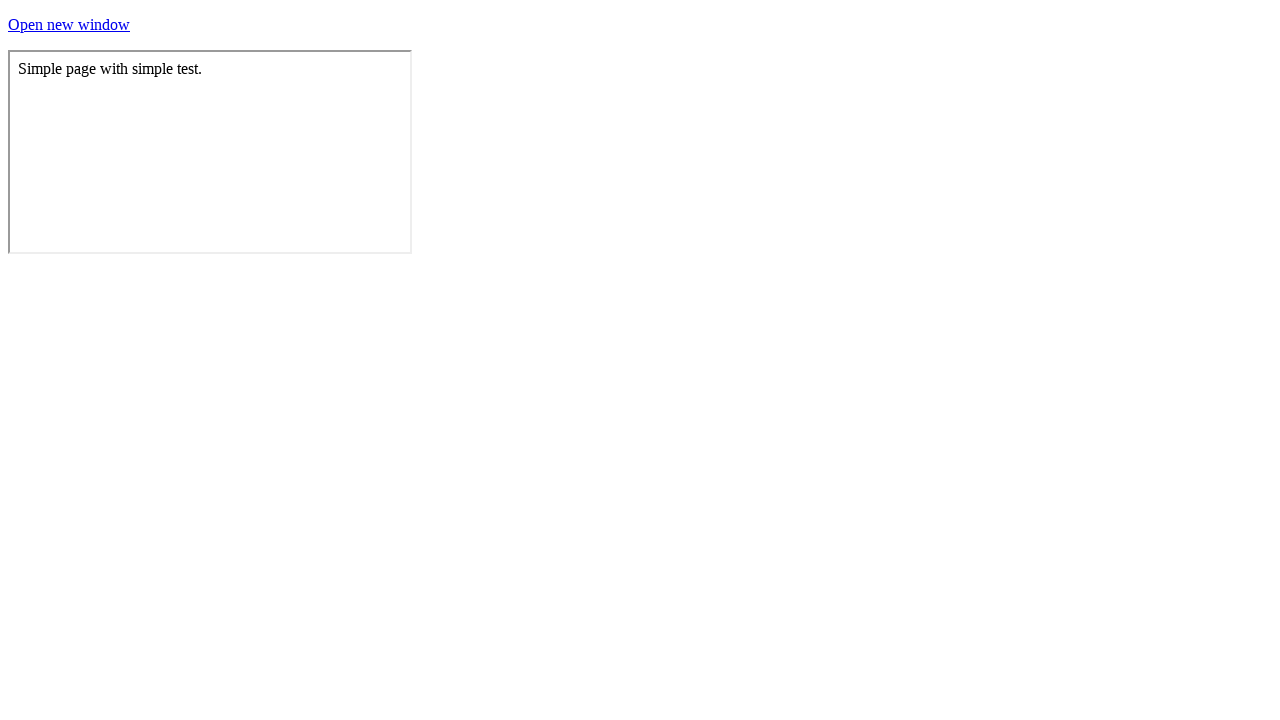

Retrieved original window title: 'Test page for WindowSwitchingTest.testShouldFocusOnTheTopMostFrameAfterSwitchingToAWindow'
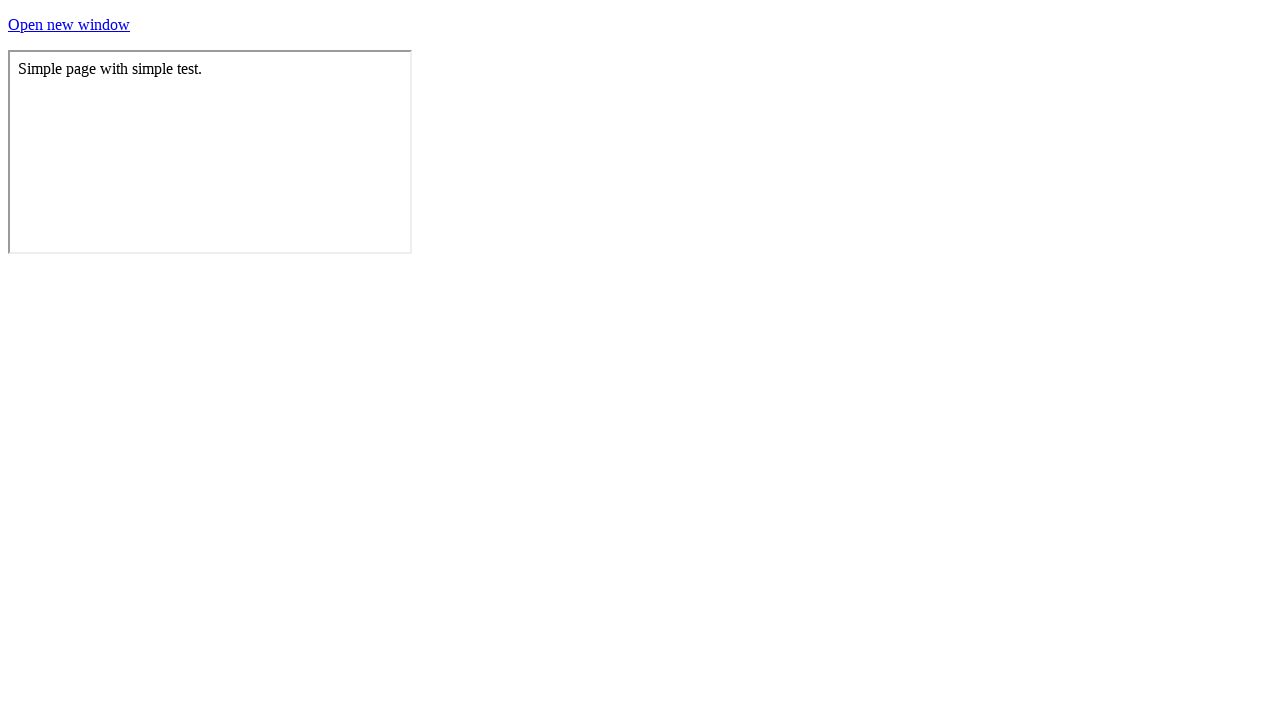

Verified original window title is correct
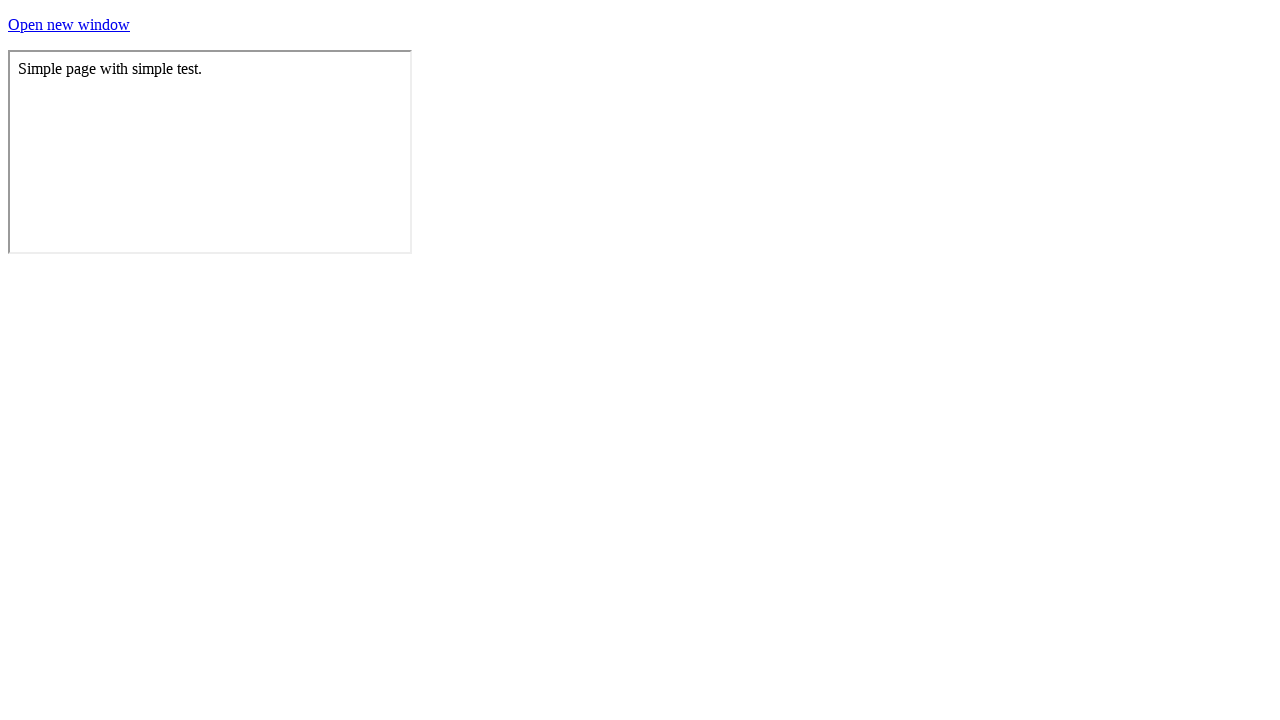

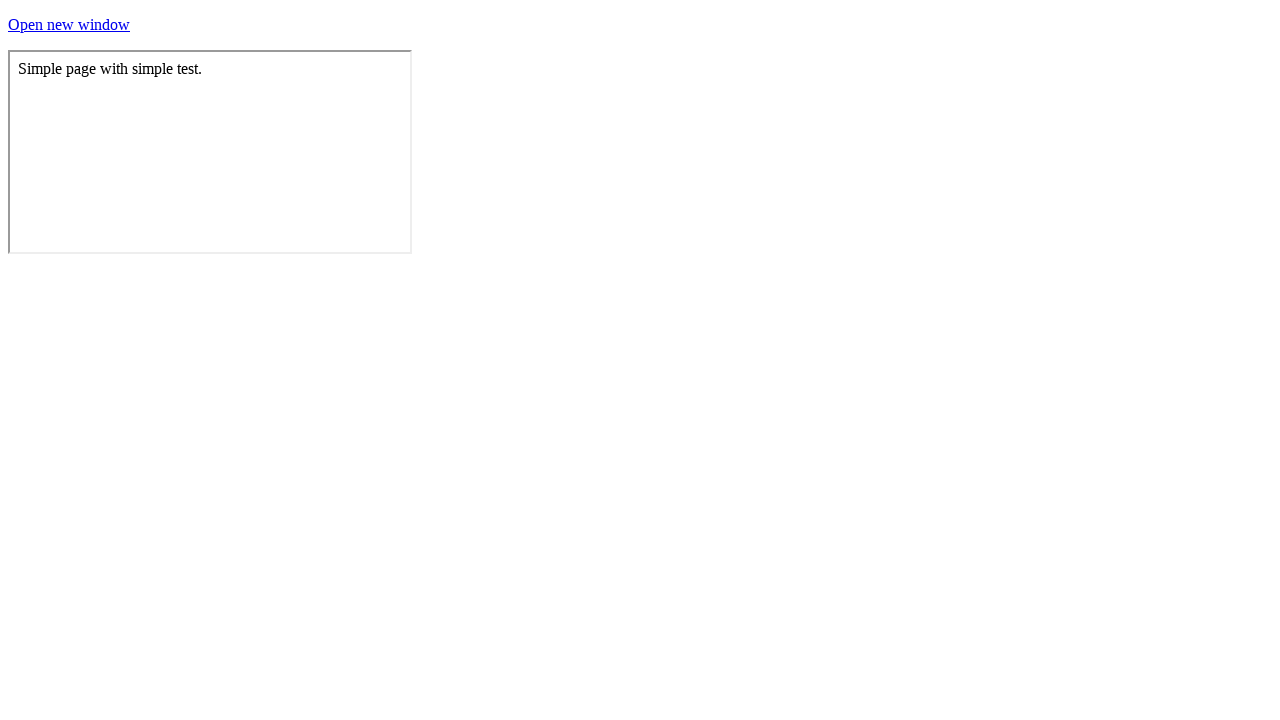